Tests the Checkboxes page by navigating to it and verifying the header text and that two checkboxes are present

Starting URL: https://the-internet.herokuapp.com/

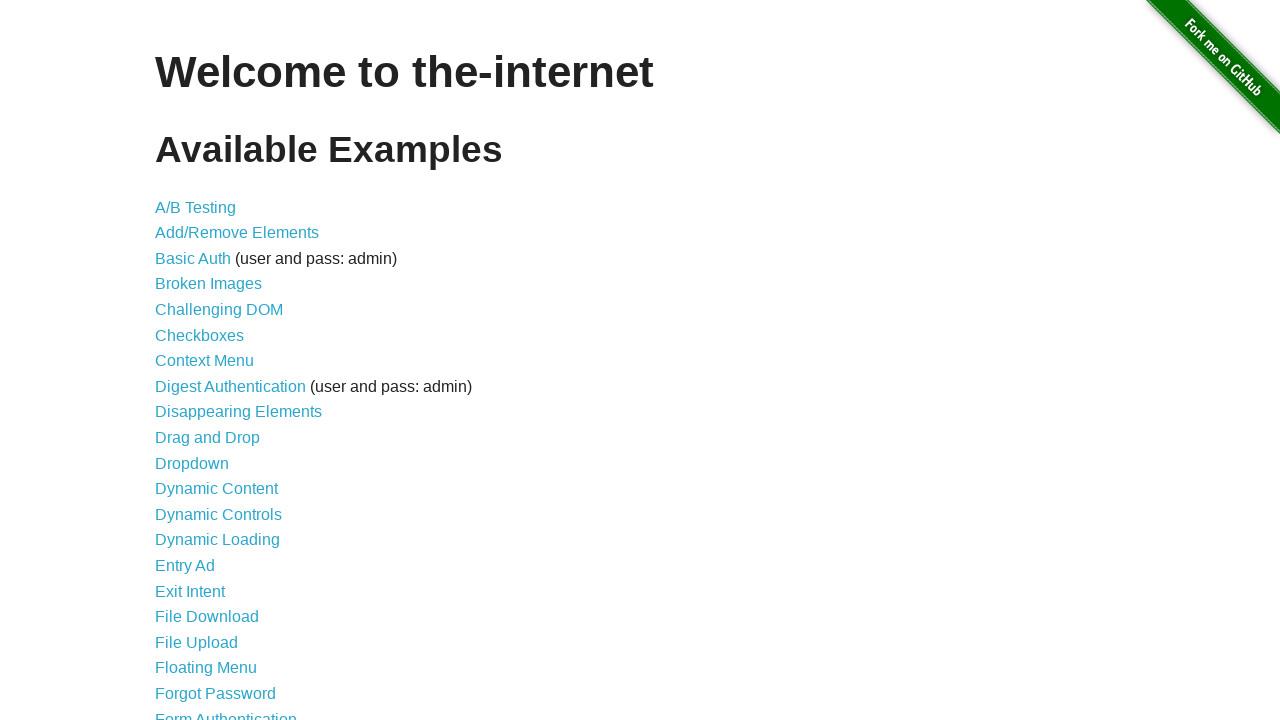

Clicked on Checkboxes link at (200, 335) on a[href='/checkboxes']
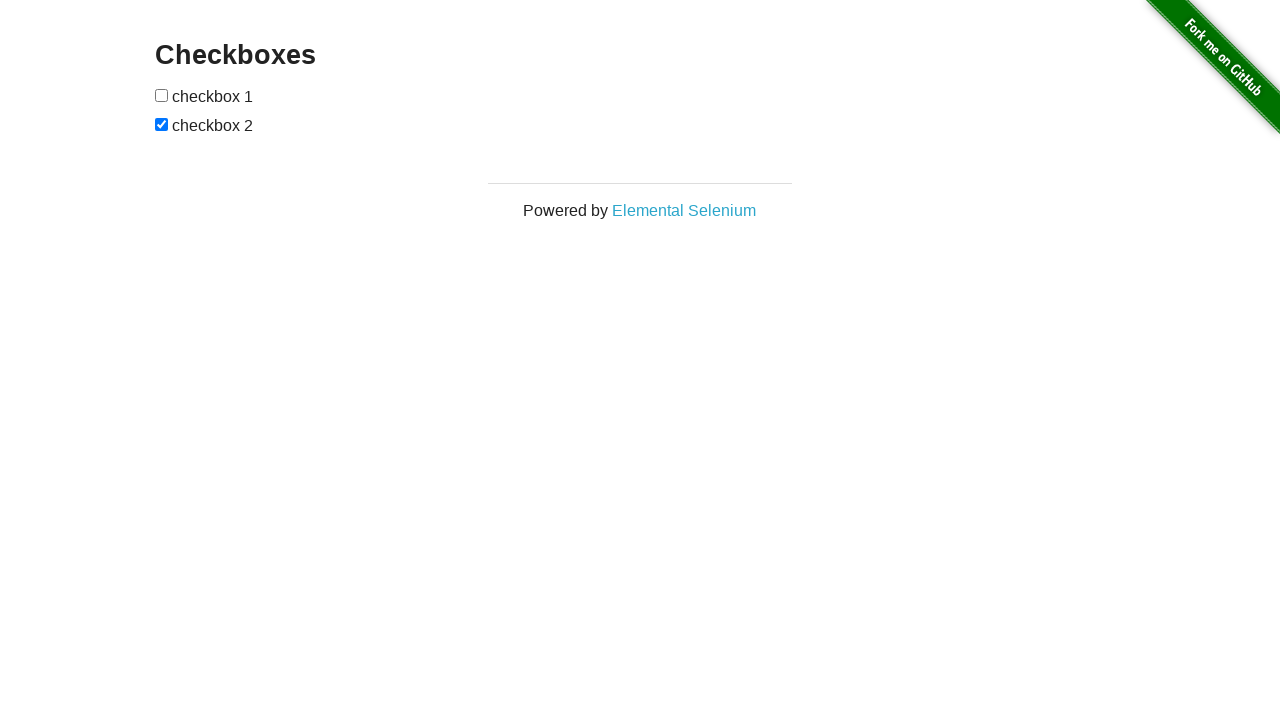

Checkboxes page loaded - h3 header element found
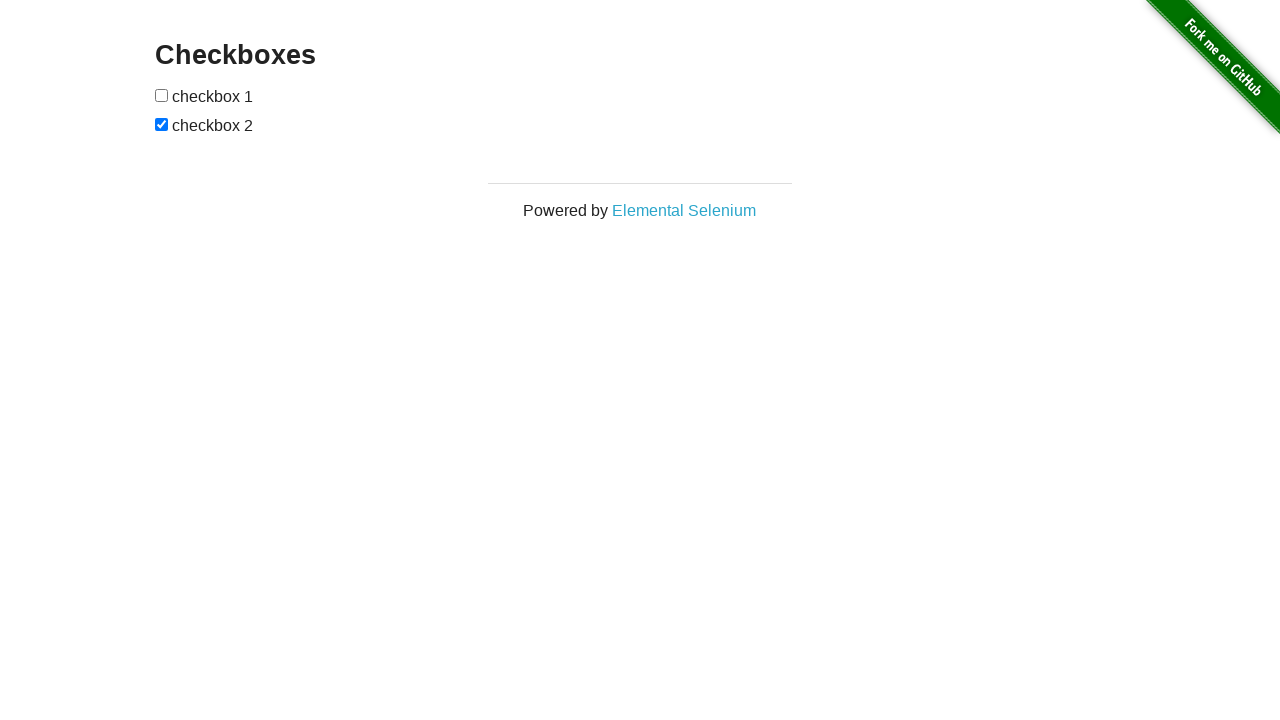

Retrieved header text: 'Checkboxes'
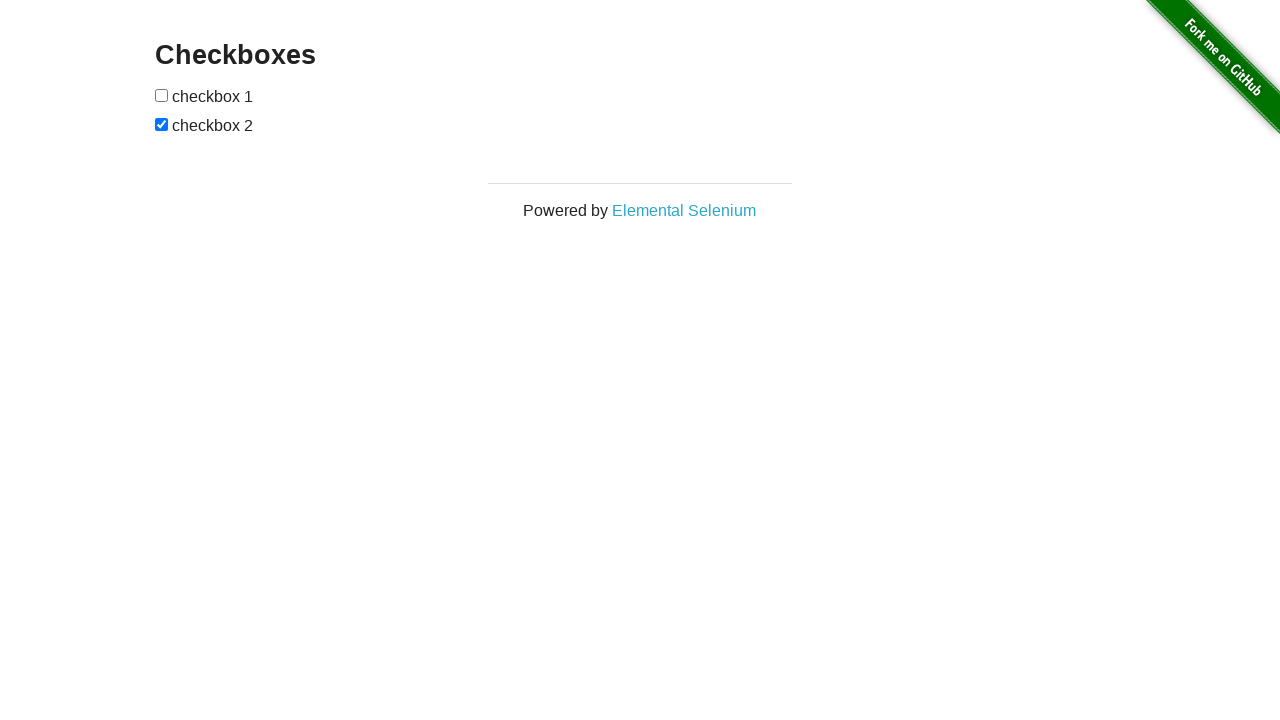

Verified header text matches 'Checkboxes'
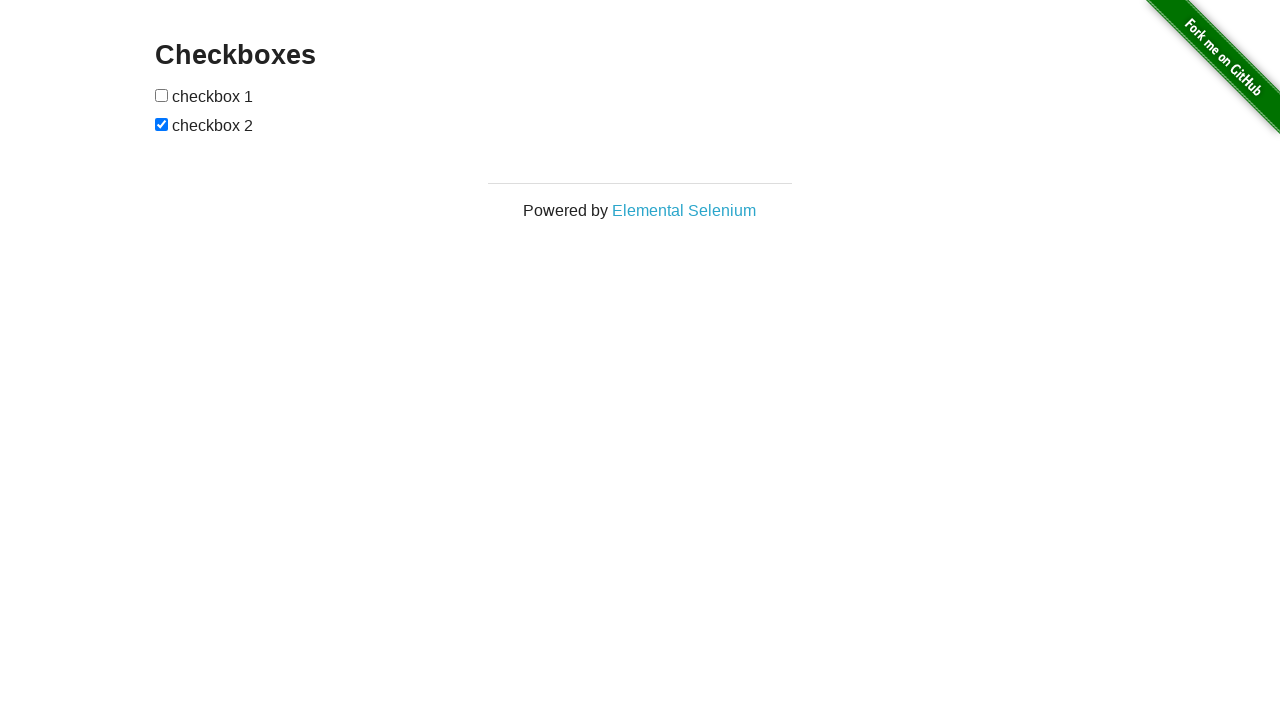

Located all checkbox elements
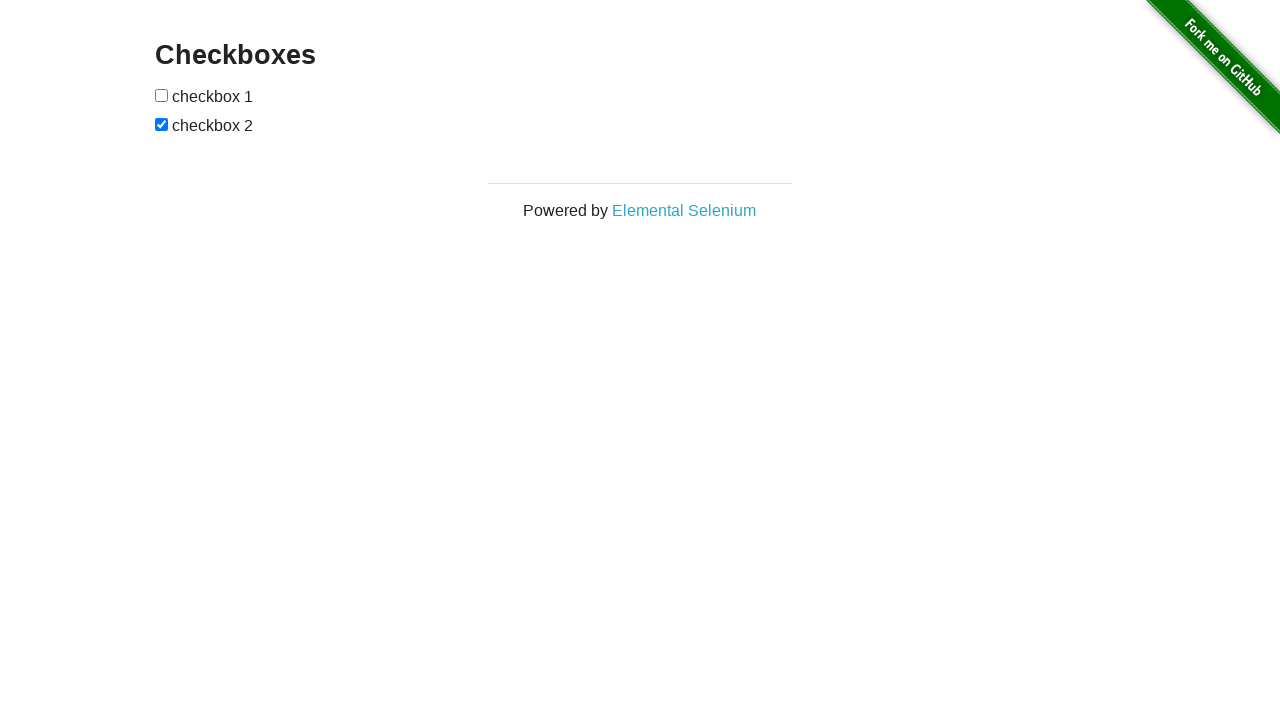

Verified that exactly 2 checkboxes are present on the page
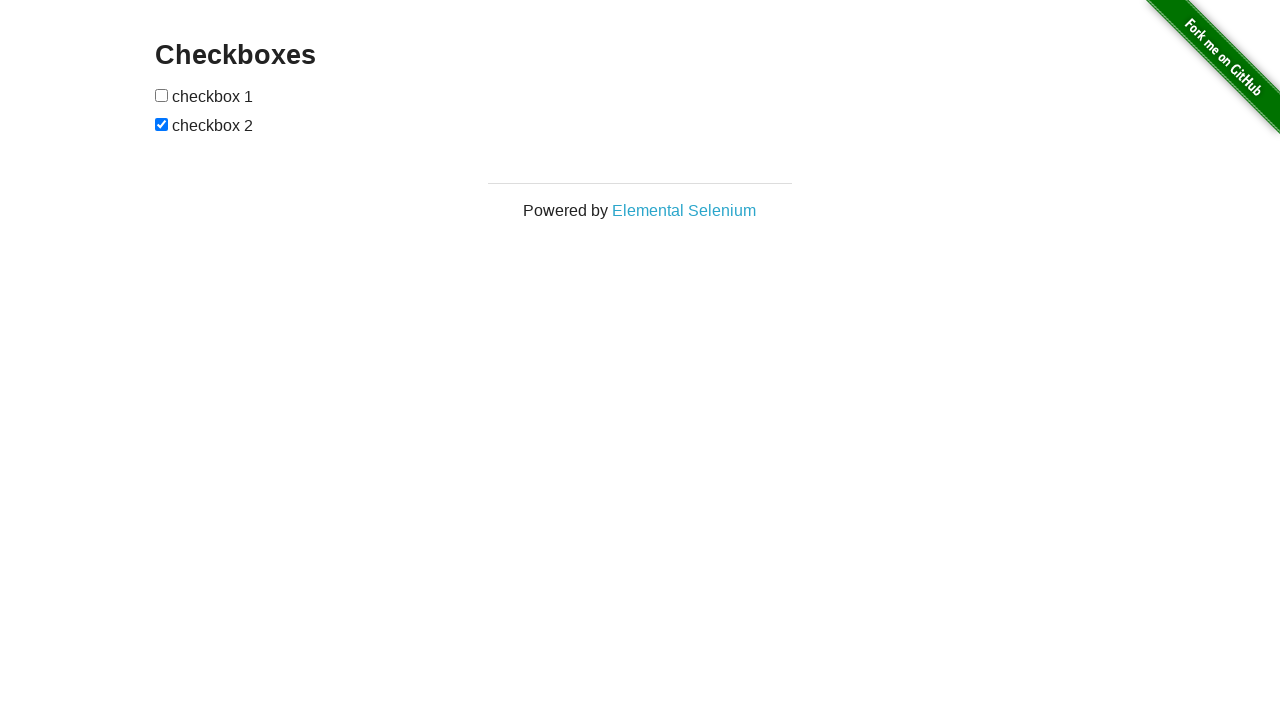

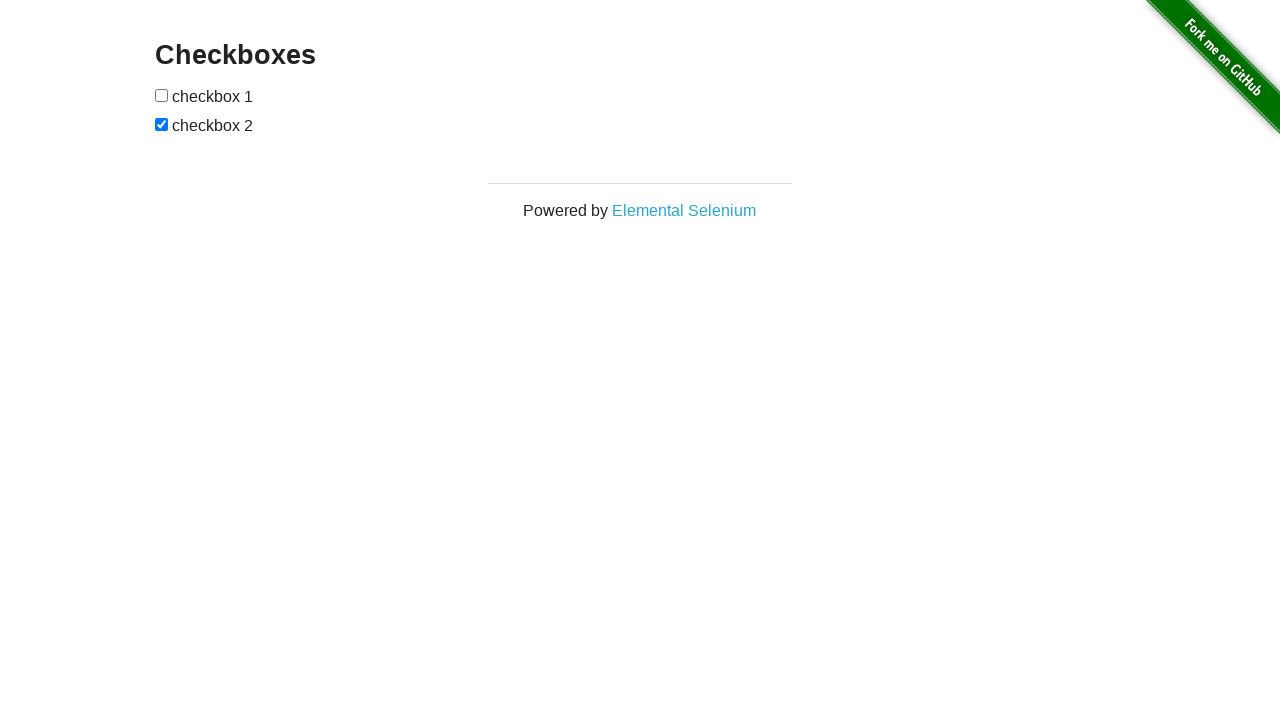